Tests checkbox selection, radio button selection, and element visibility toggle functionality on an automation practice page

Starting URL: https://rahulshettyacademy.com/AutomationPractice/

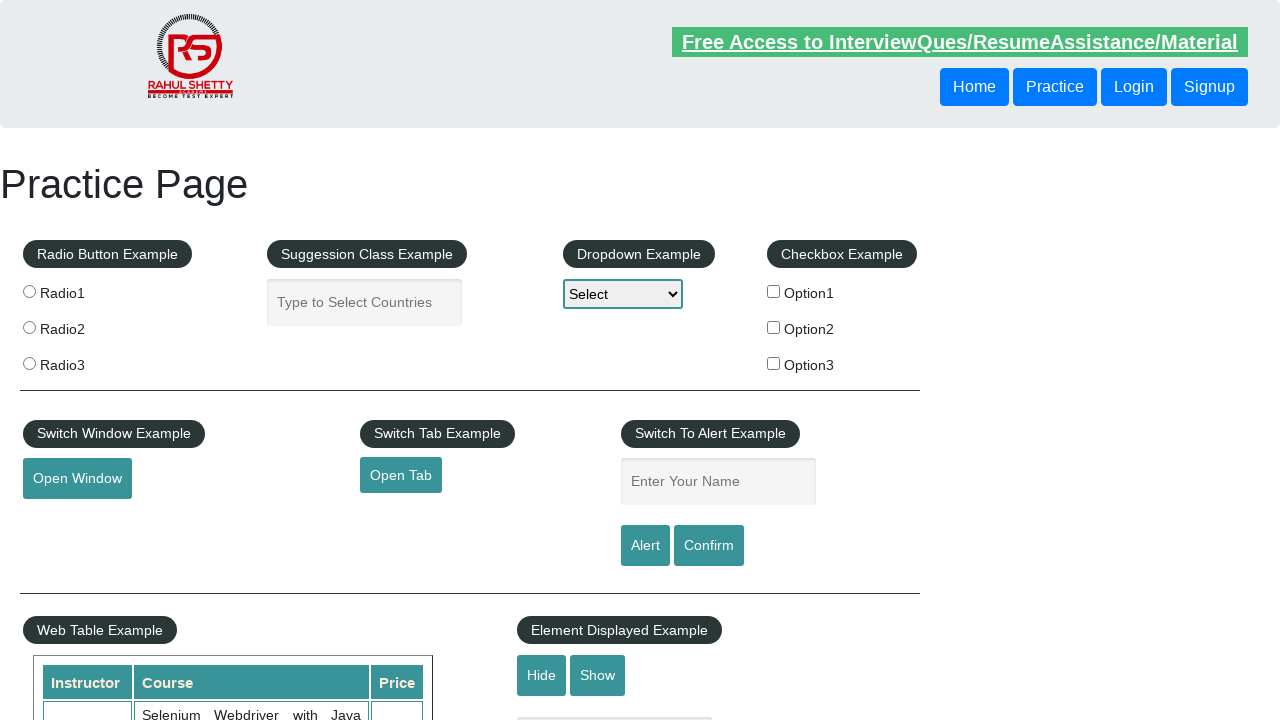

Located all checkbox elements
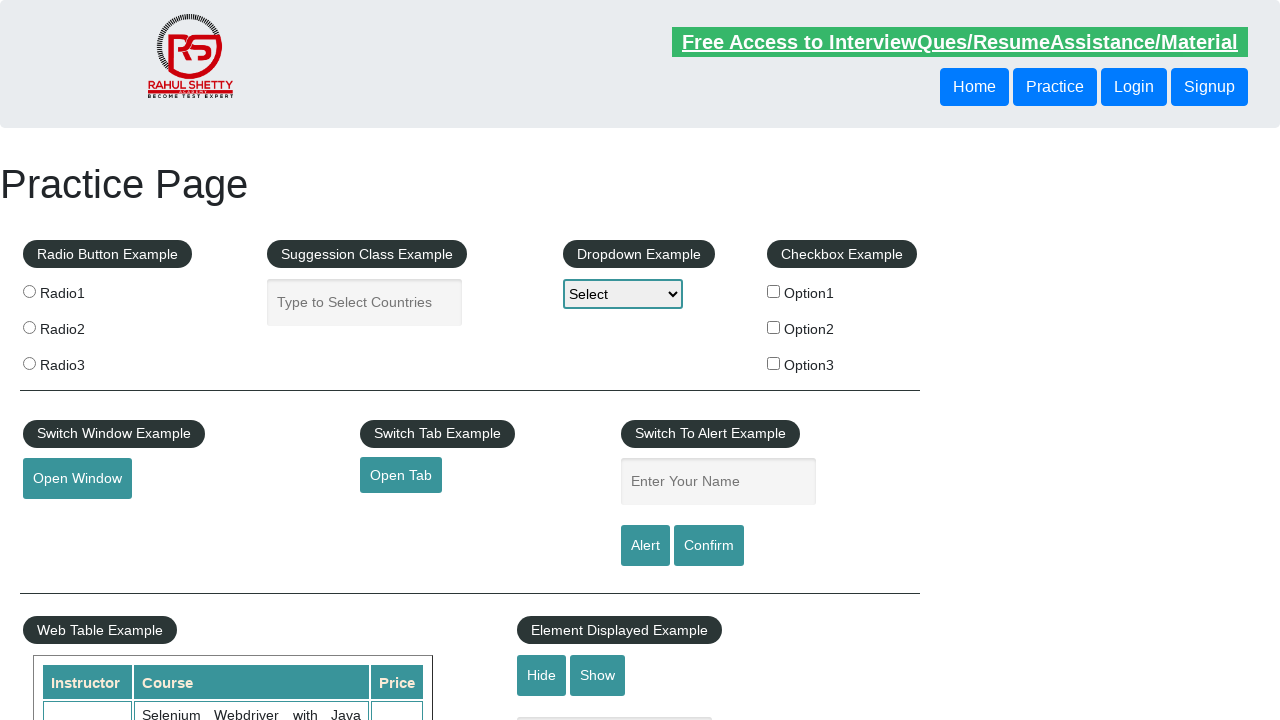

Counted 3 checkboxes on the page
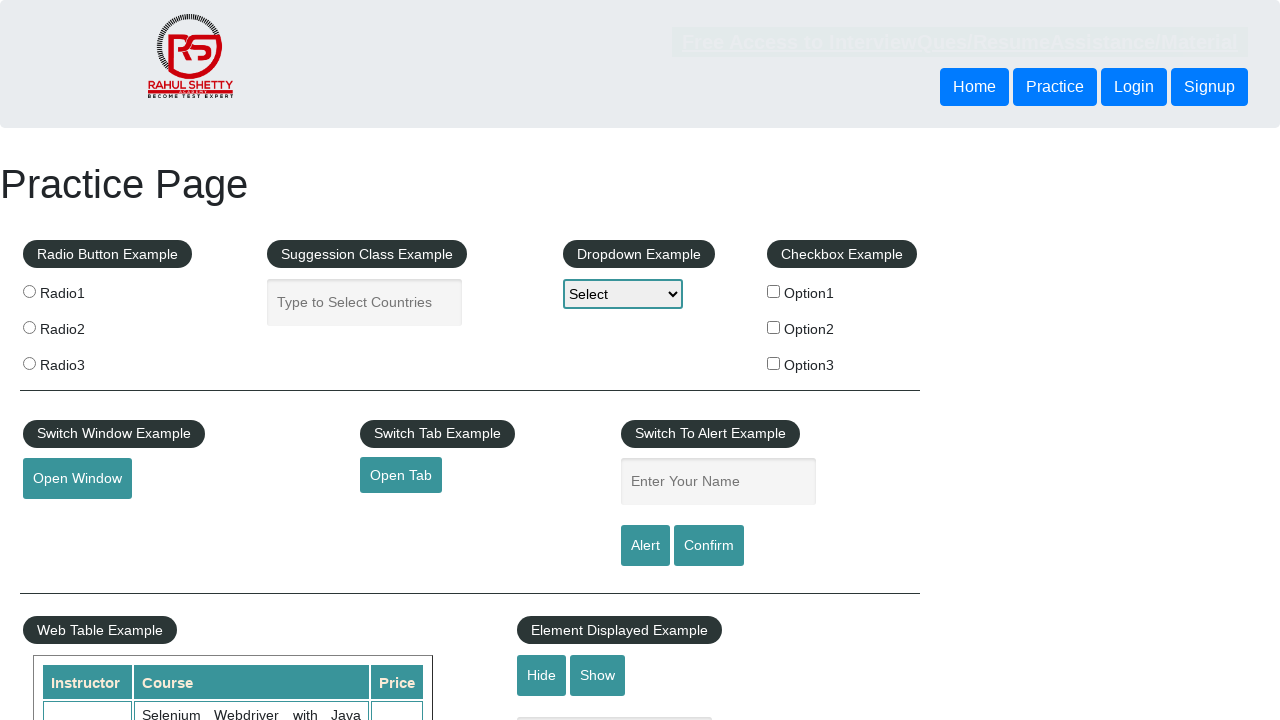

Selected checkbox at index 0
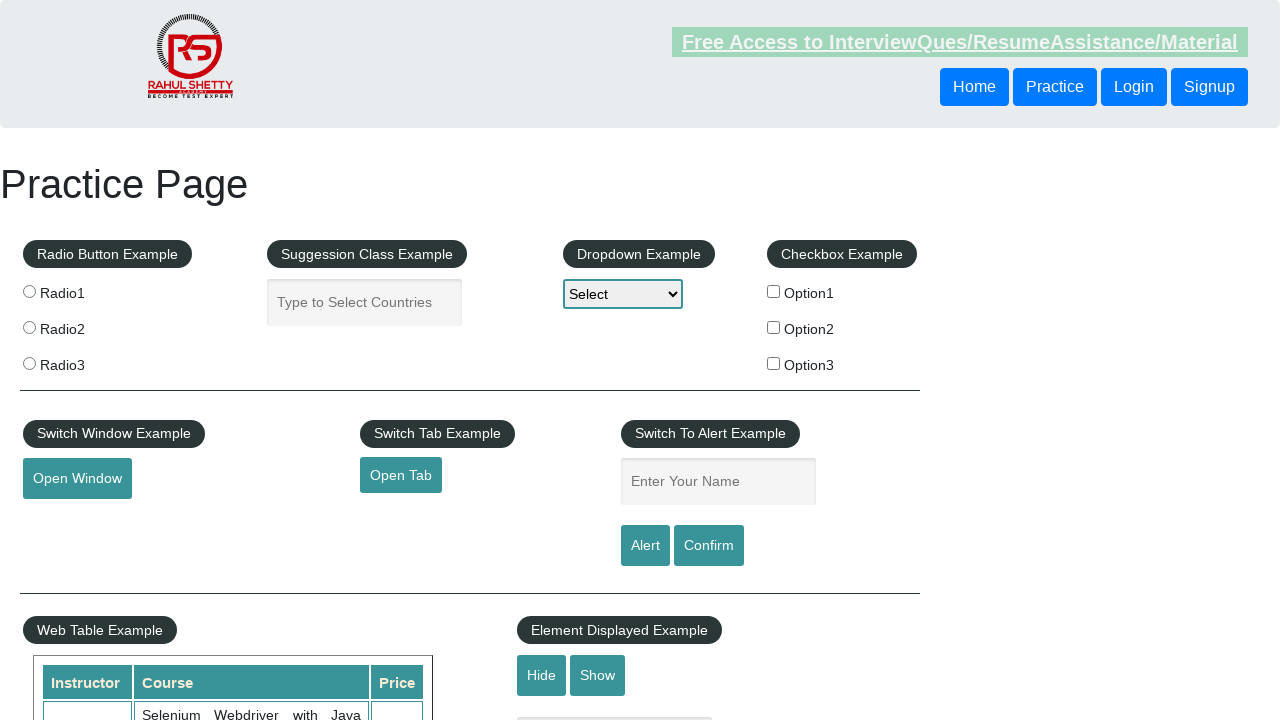

Selected checkbox at index 1
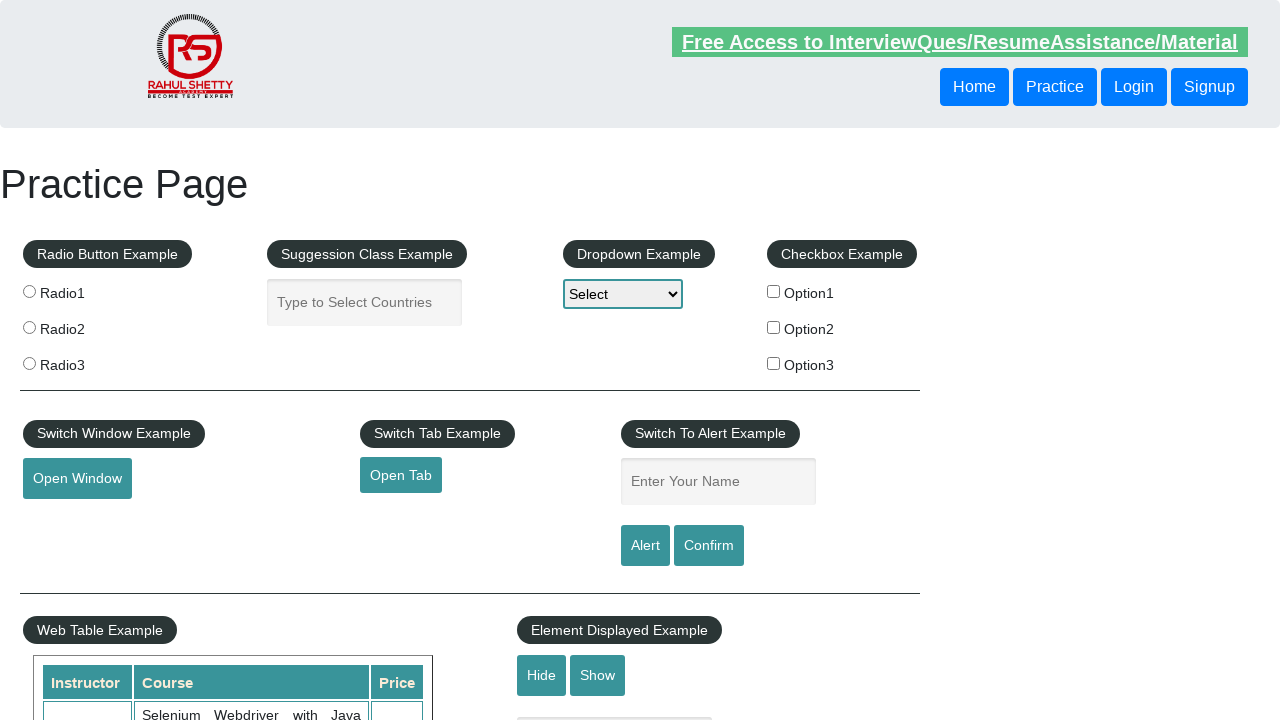

Found checkbox with value 'option2'
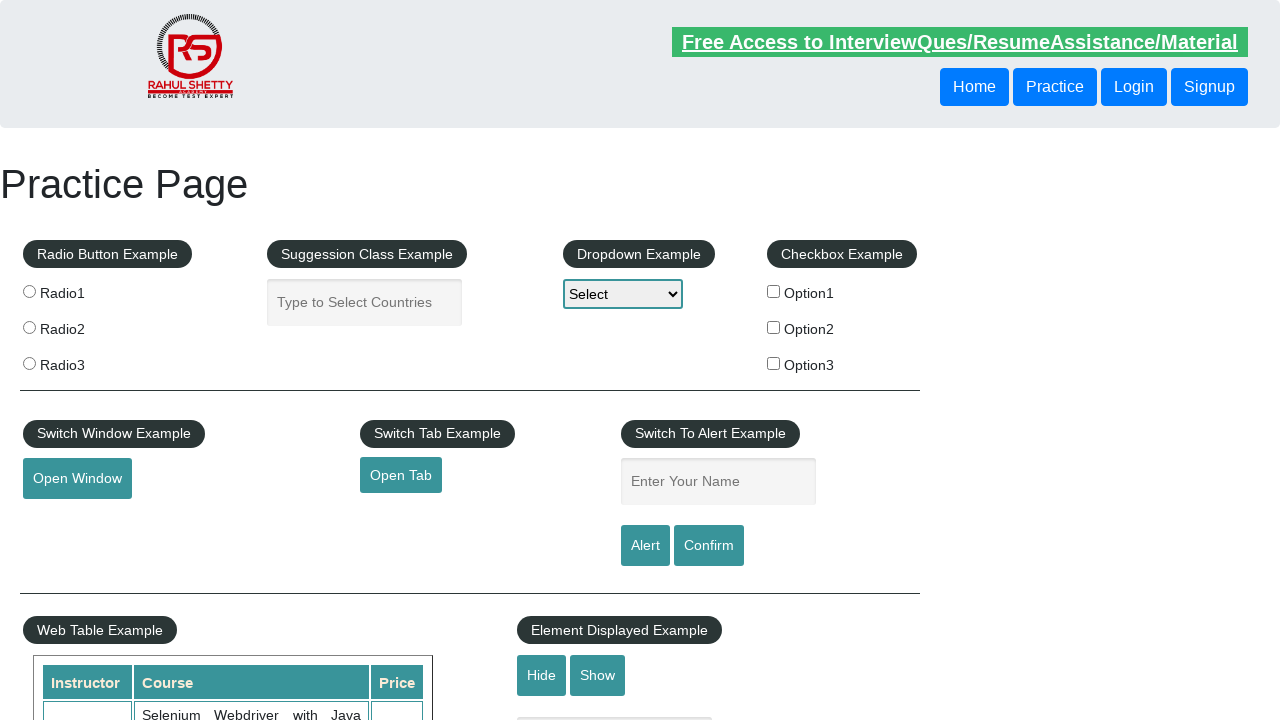

Clicked checkbox with value 'option2' at (774, 327) on xpath=//input[@type='checkbox'] >> nth=1
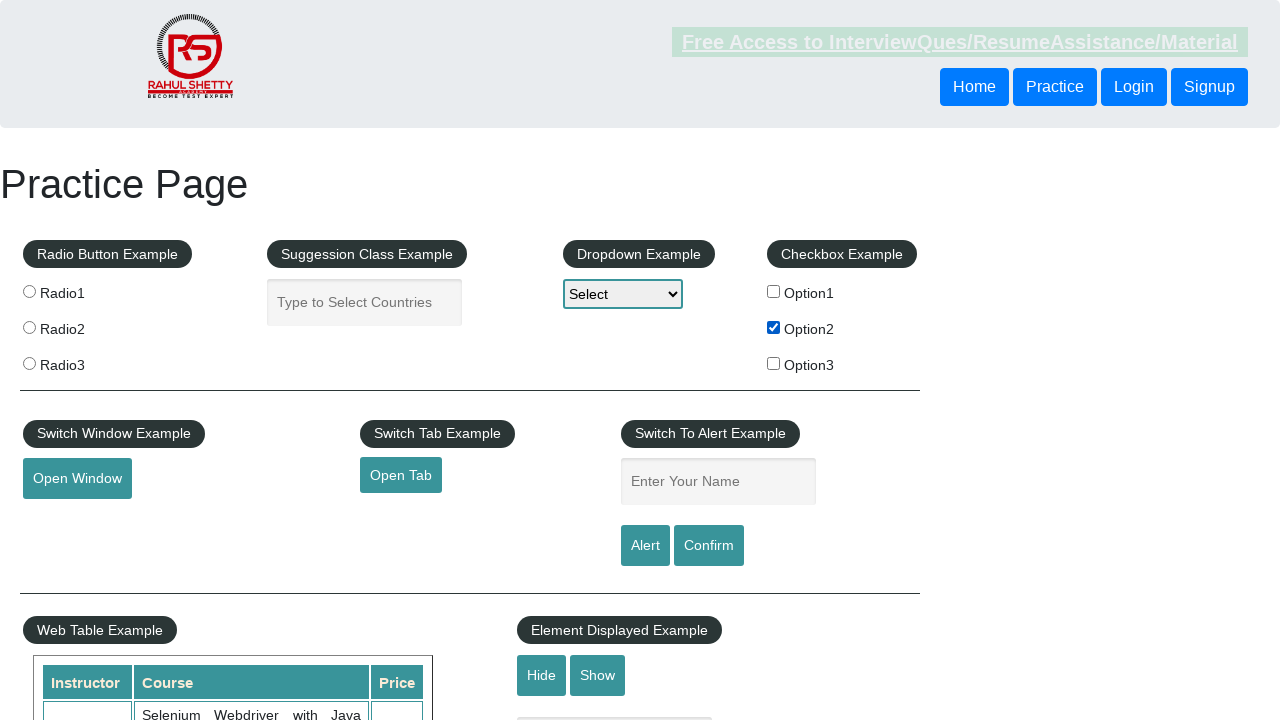

Verified checkbox with value 'option2' is checked
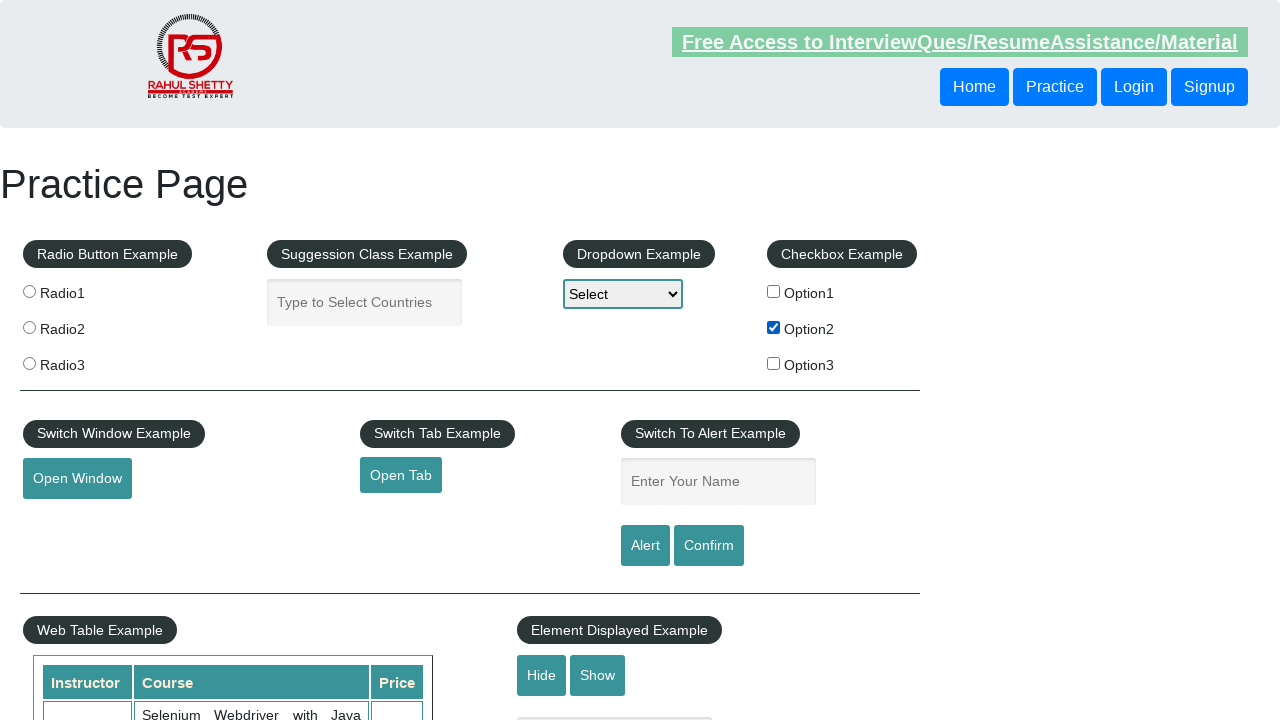

Located all radio button elements
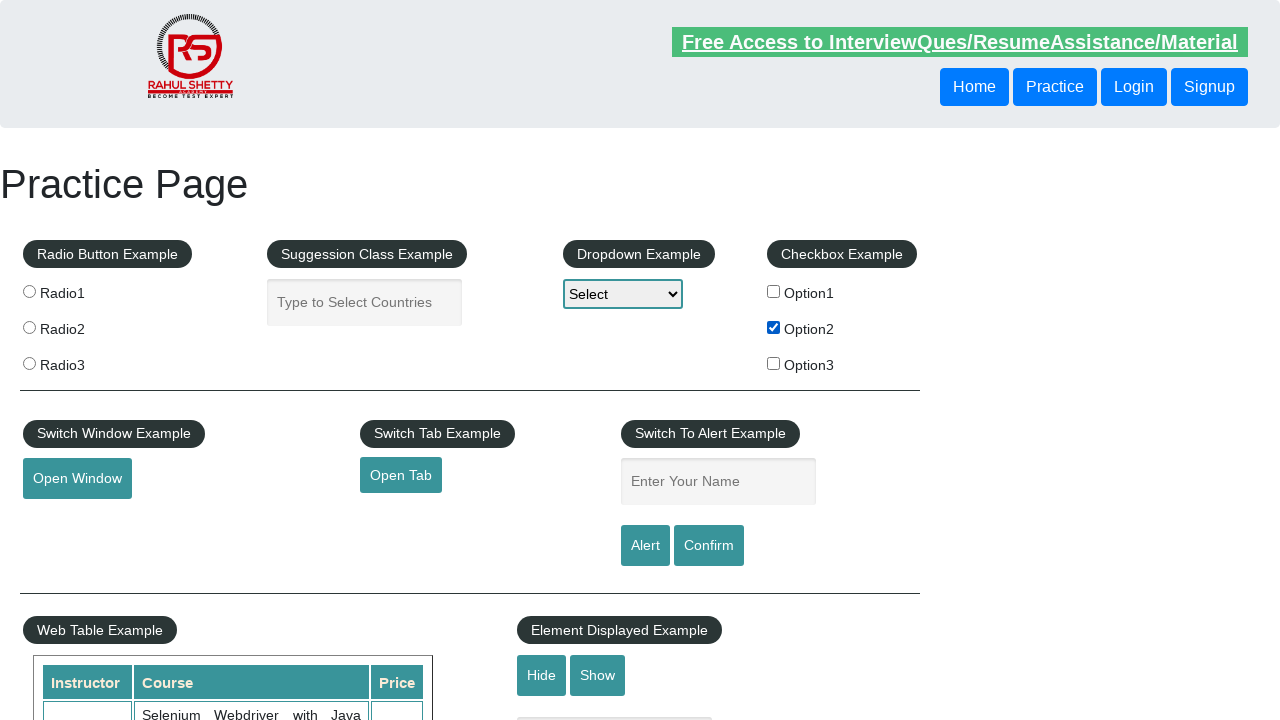

Clicked the third radio button (index 2) at (29, 363) on input[name='radioButton'] >> nth=2
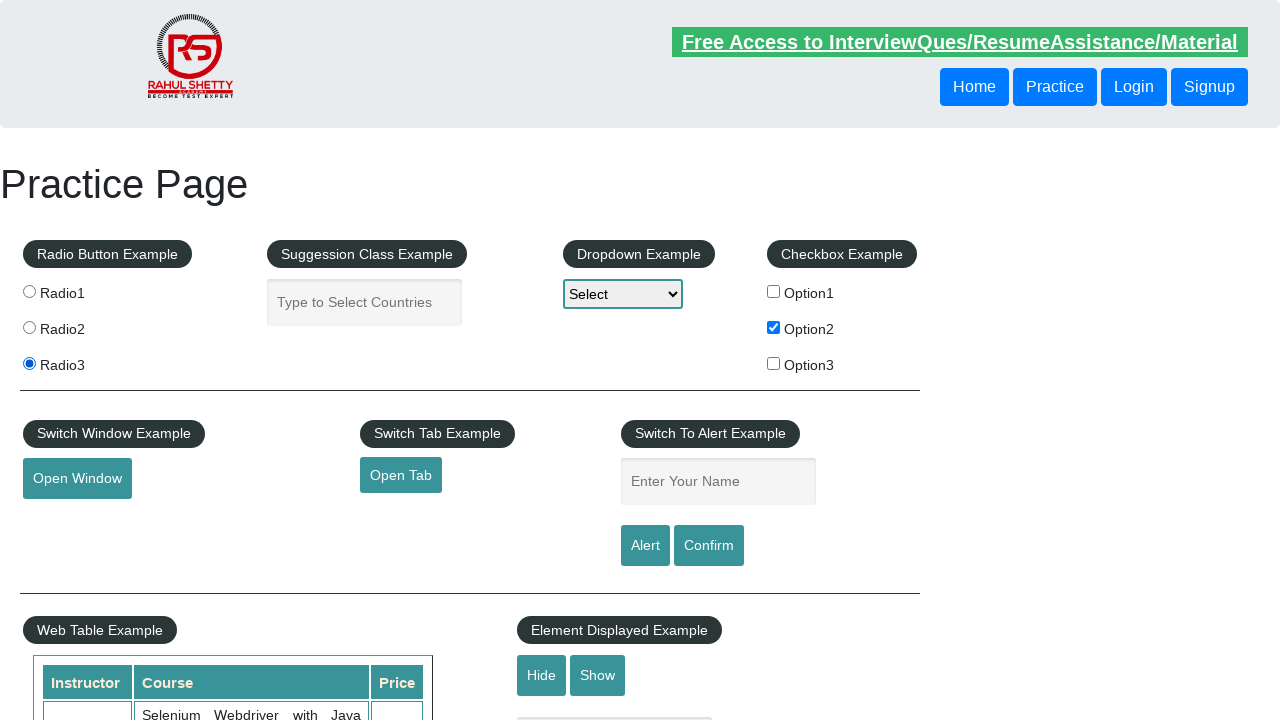

Verified the third radio button is checked
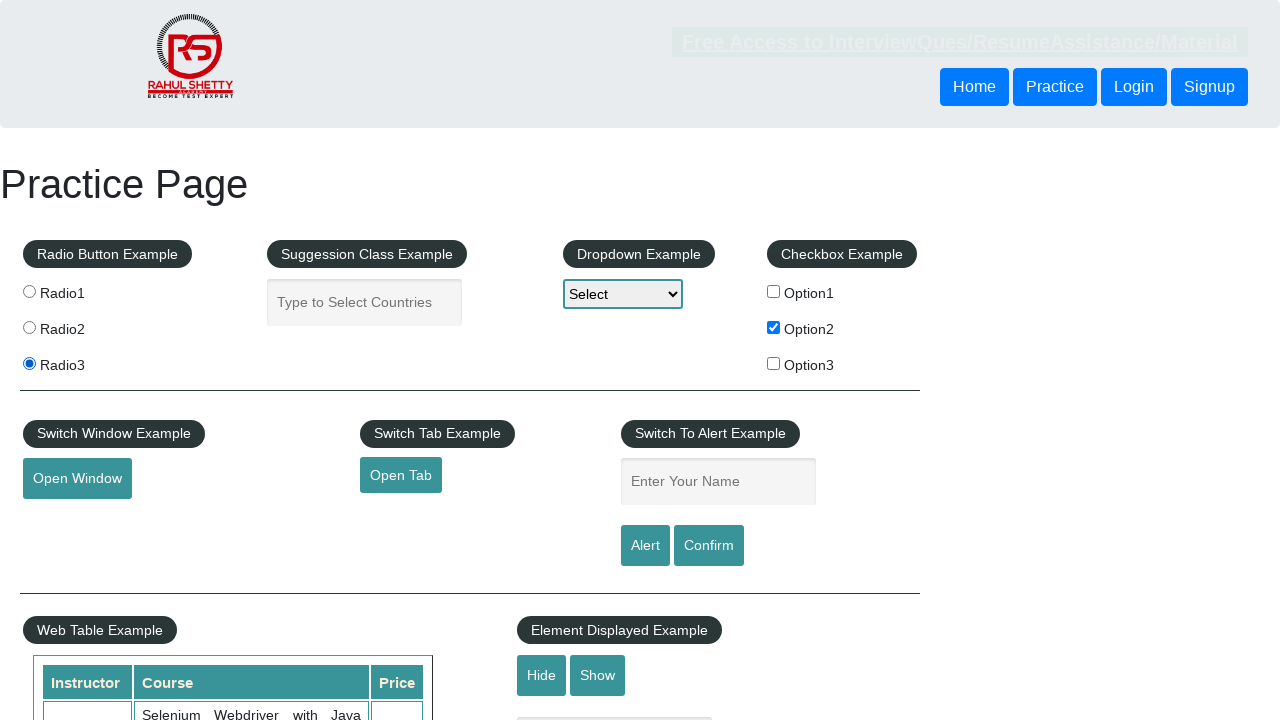

Verified text field is initially visible
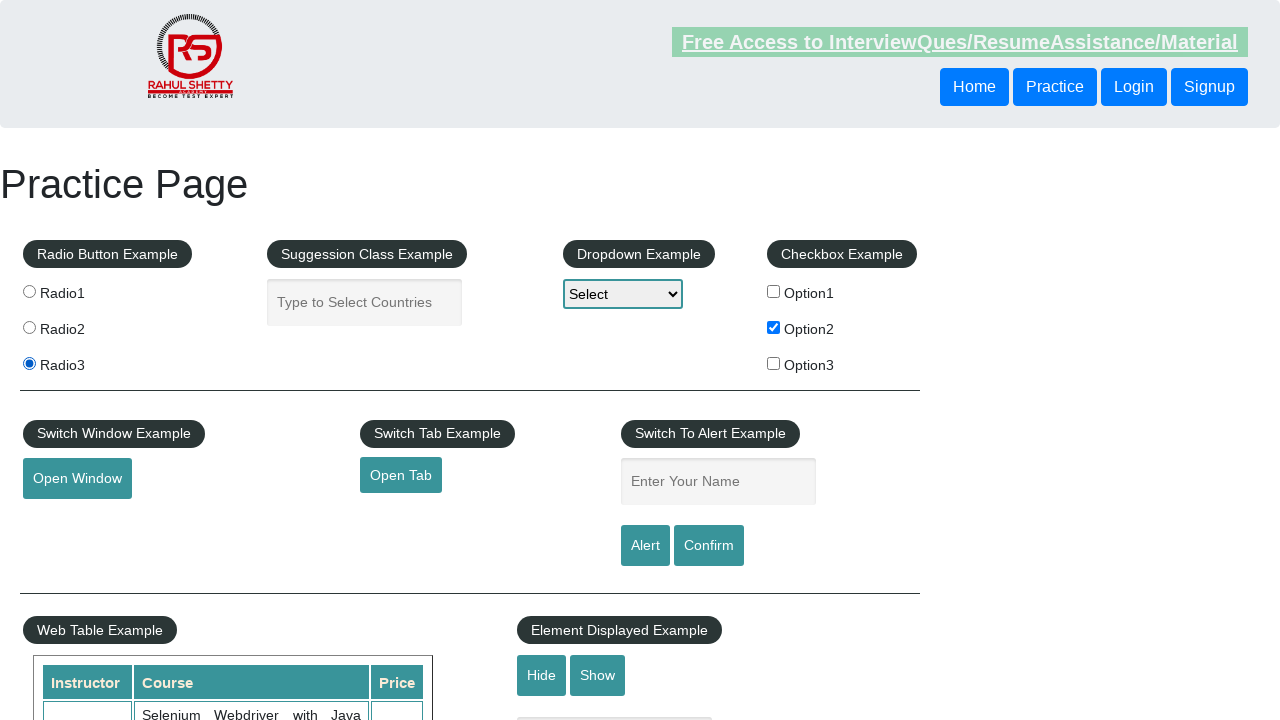

Clicked hide button to hide the text field at (542, 675) on #hide-textbox
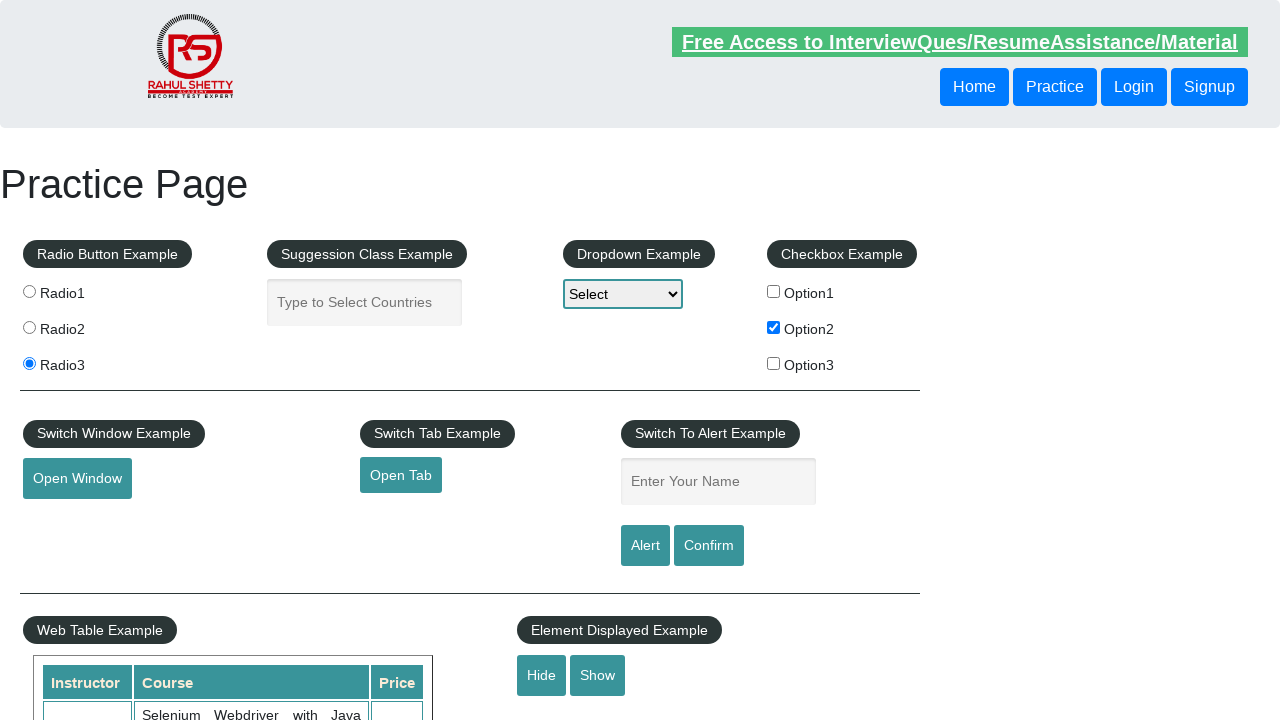

Waited for text field to become hidden
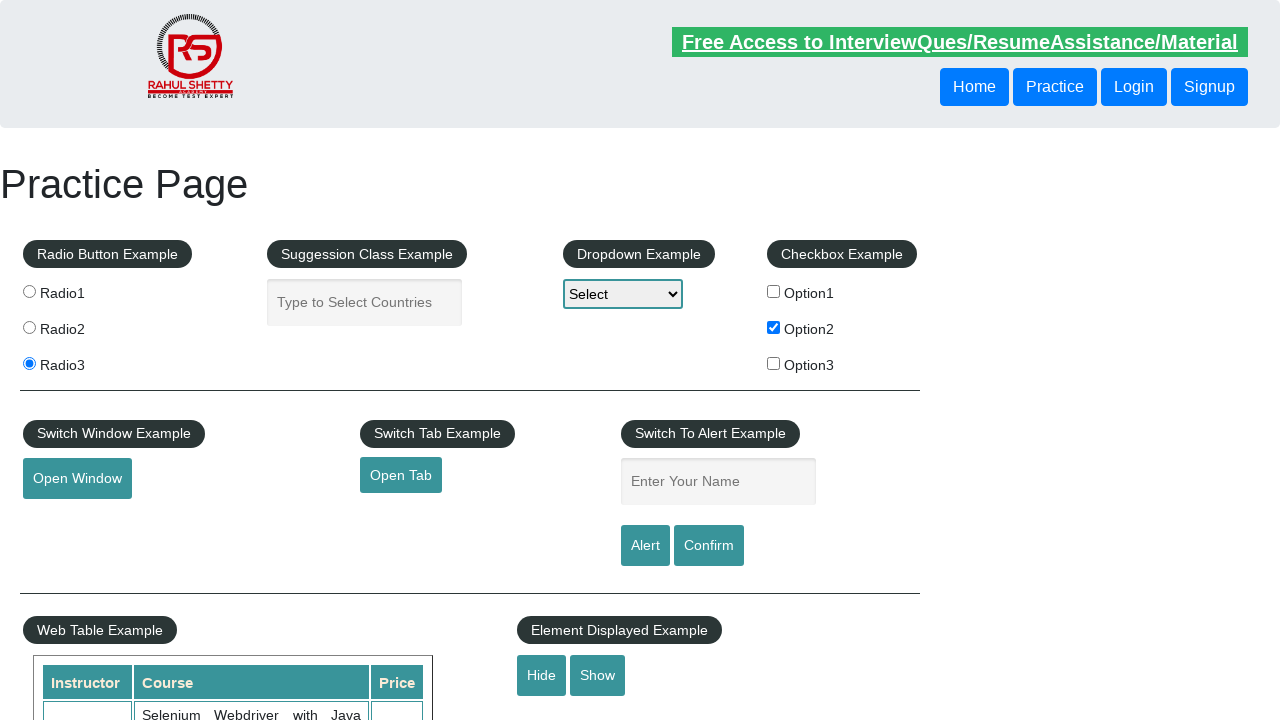

Verified text field is now hidden
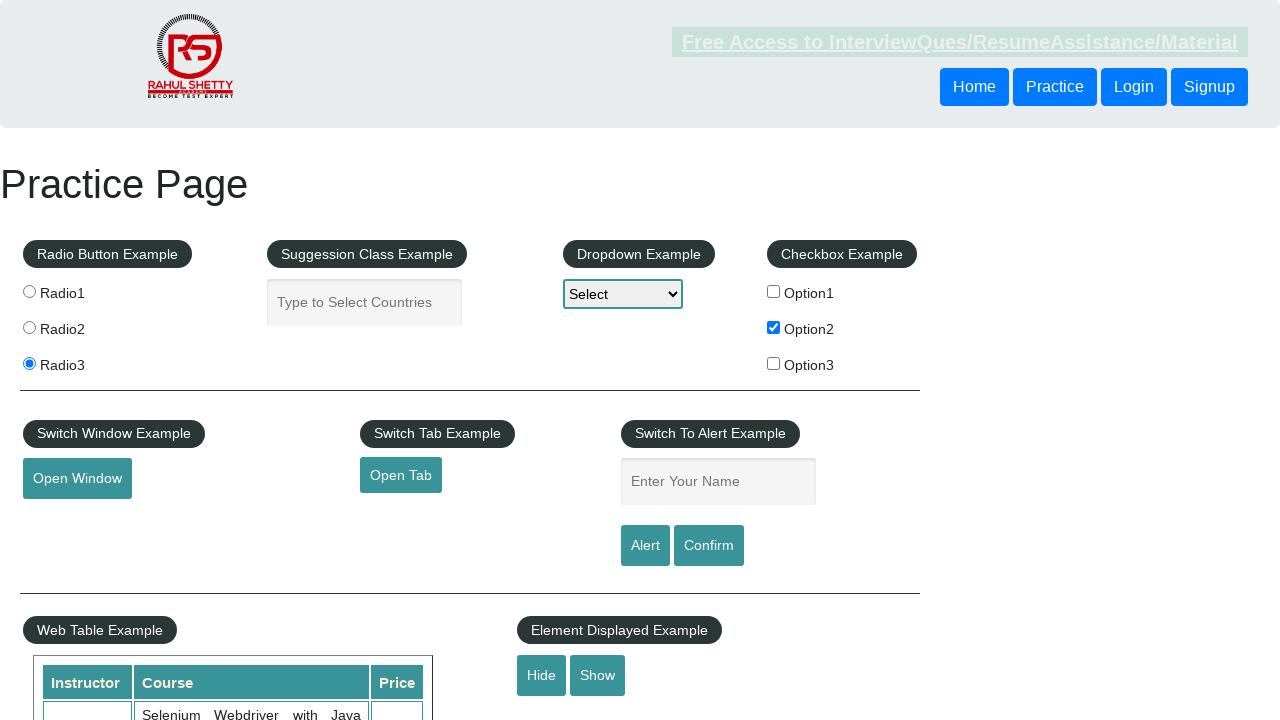

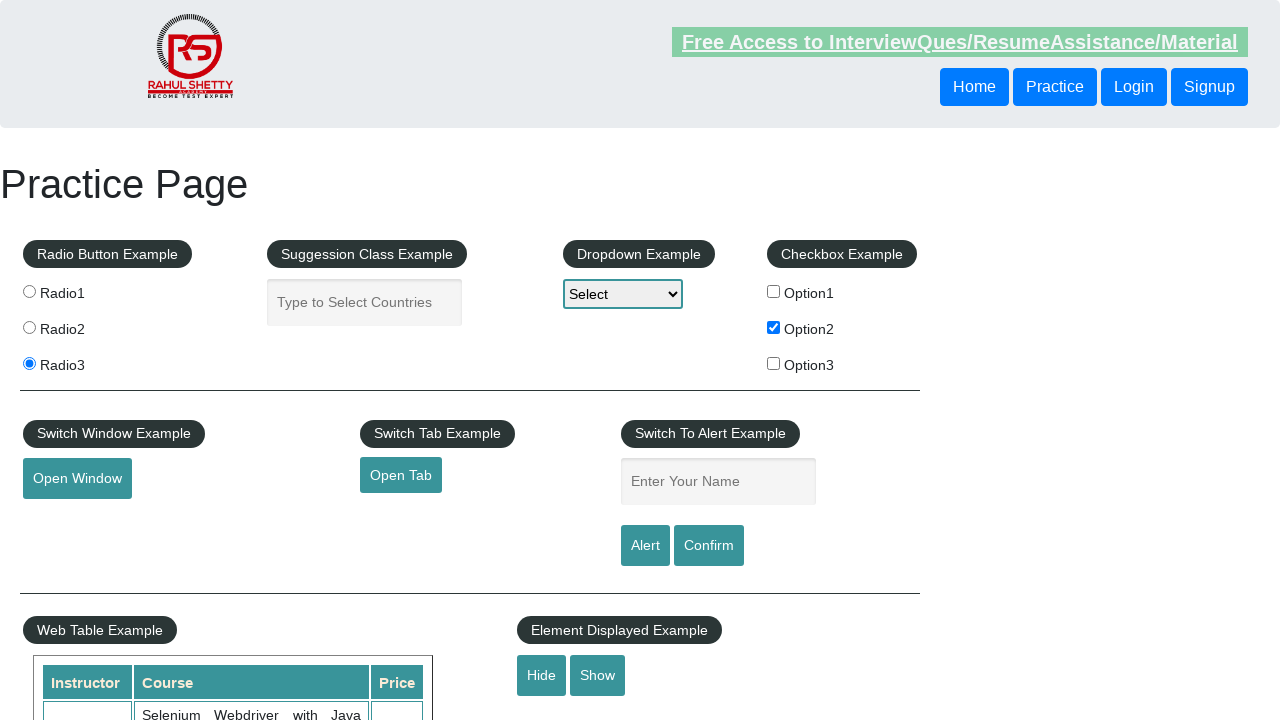